Tests file download functionality by clicking on a download link and verifying the file downloads

Starting URL: http://the-internet.herokuapp.com/download

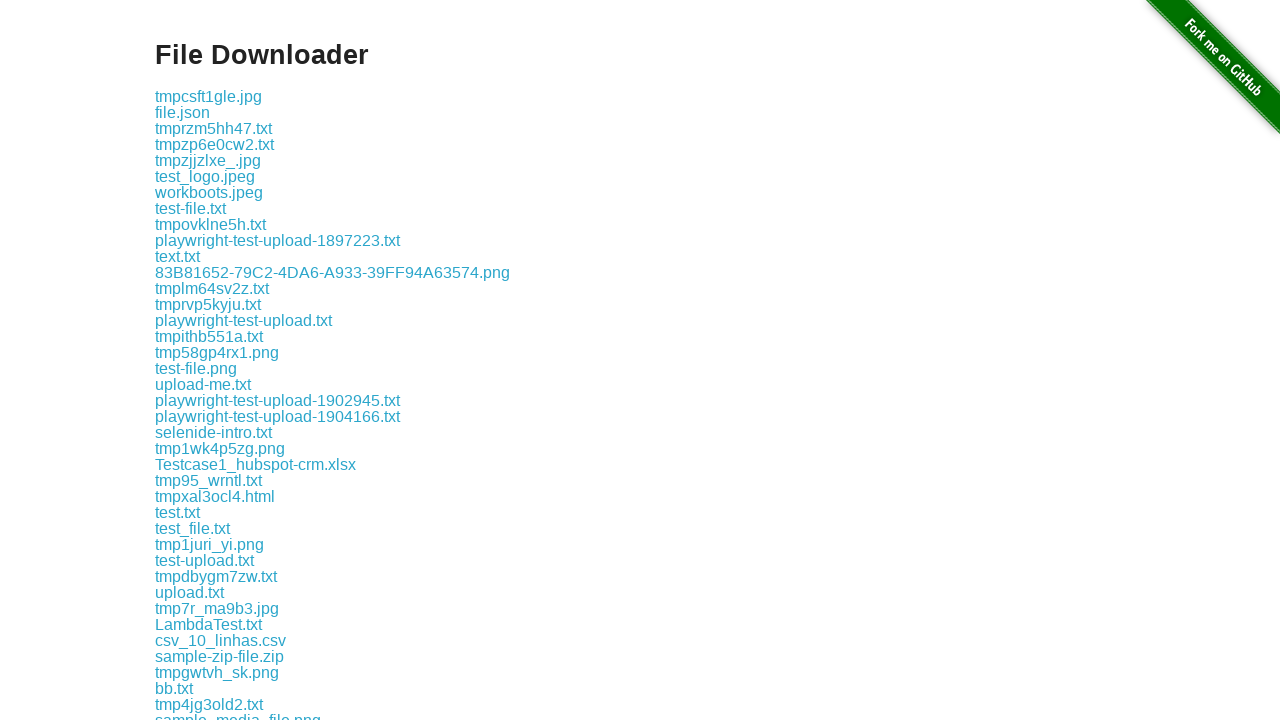

Clicked on download link for 'some-file.txt' at (198, 360) on a:text('some-file.txt')
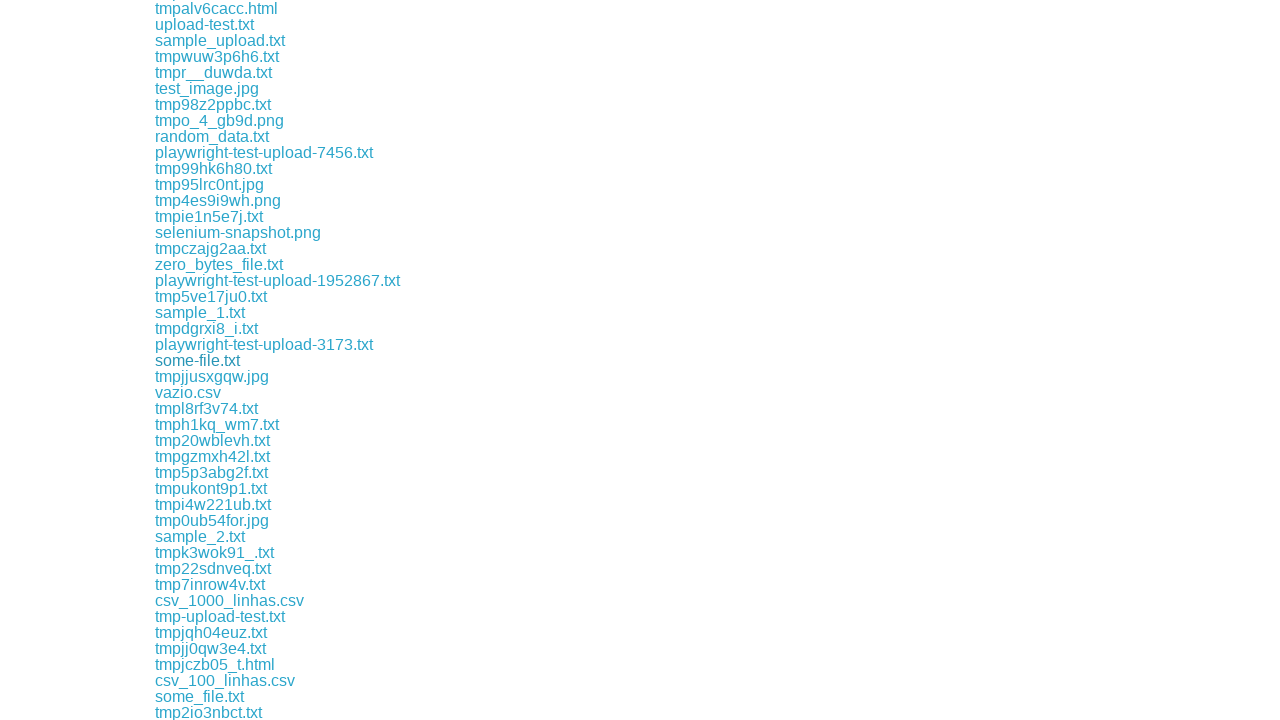

Waited 2 seconds for file download to complete
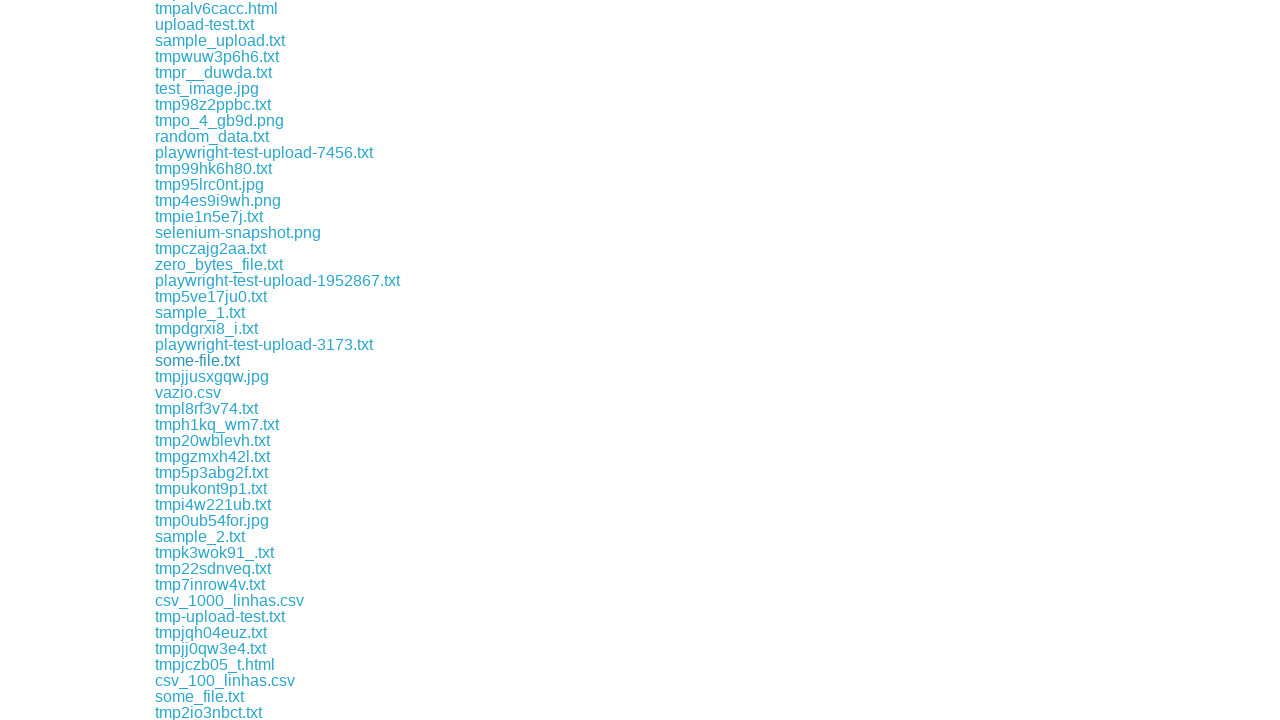

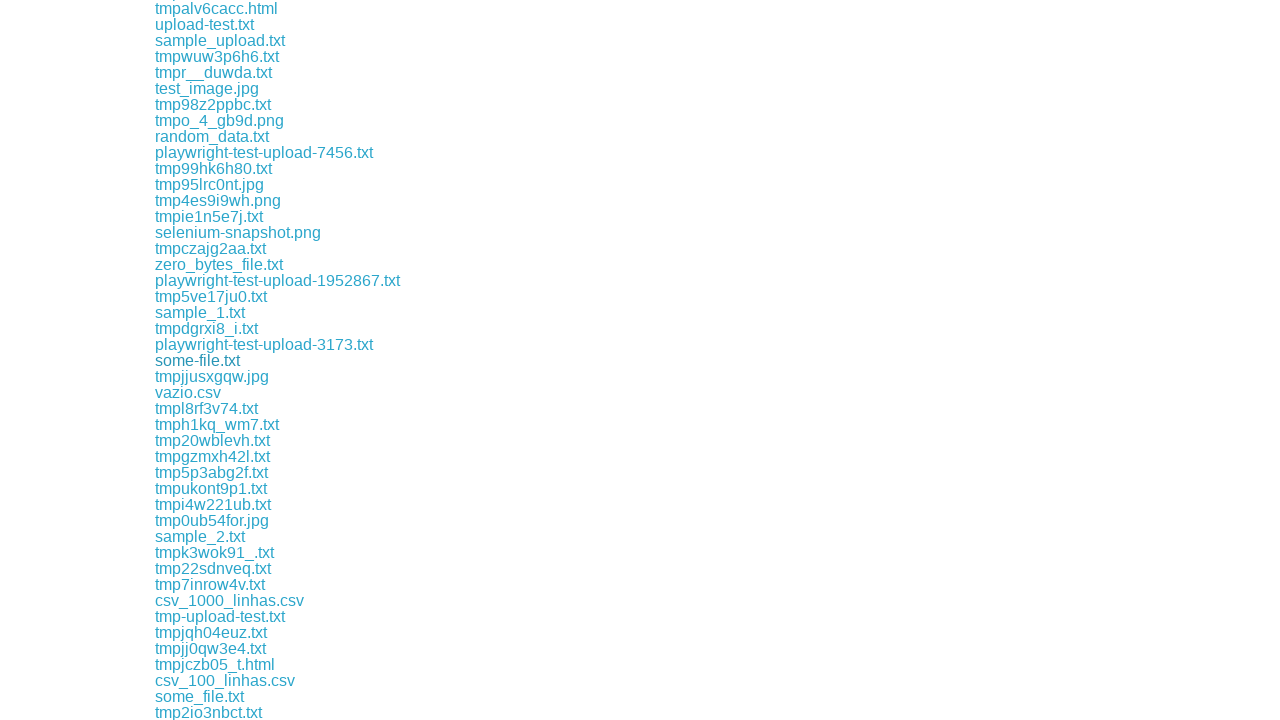